Navigates to a Sugar Cosmetics product page (Face Fwd Corrector Stick) and verifies the page loads successfully.

Starting URL: https://in.sugarcosmetics.com/products/face-fwd-corrector-stick?currency=INR&variant=40537542230099&utm_medium=cpc&utm_source=google&utm_campaign=Google%20Shopping&utm_source=google&utm_medium=search&utm_campaign=17185724877&adgroupid=&utm_content=&utm_term=&gclid=EAIaIQobChMIyNfPuITt_gIVR18PAh1vpAukEAEYASABEgIfj_D_BwE

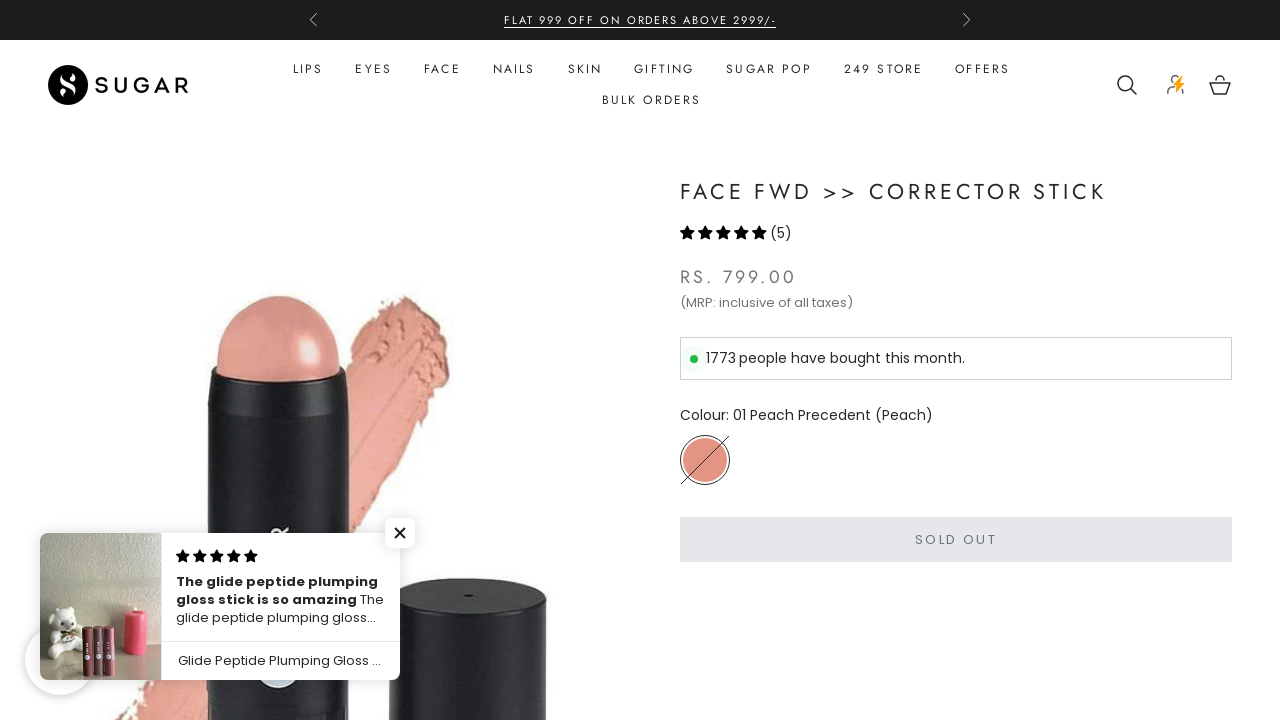

Waited for page DOM content to load
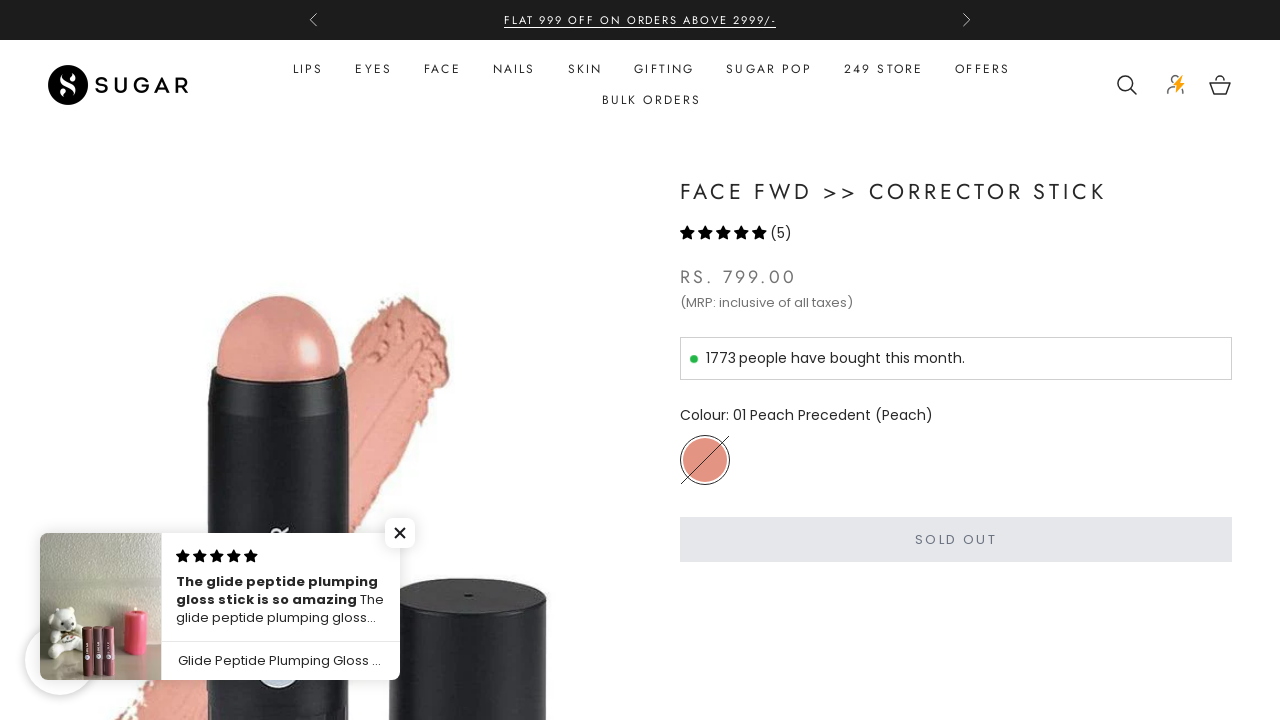

Verified page body element is present - Face Fwd Corrector Stick product page loaded successfully
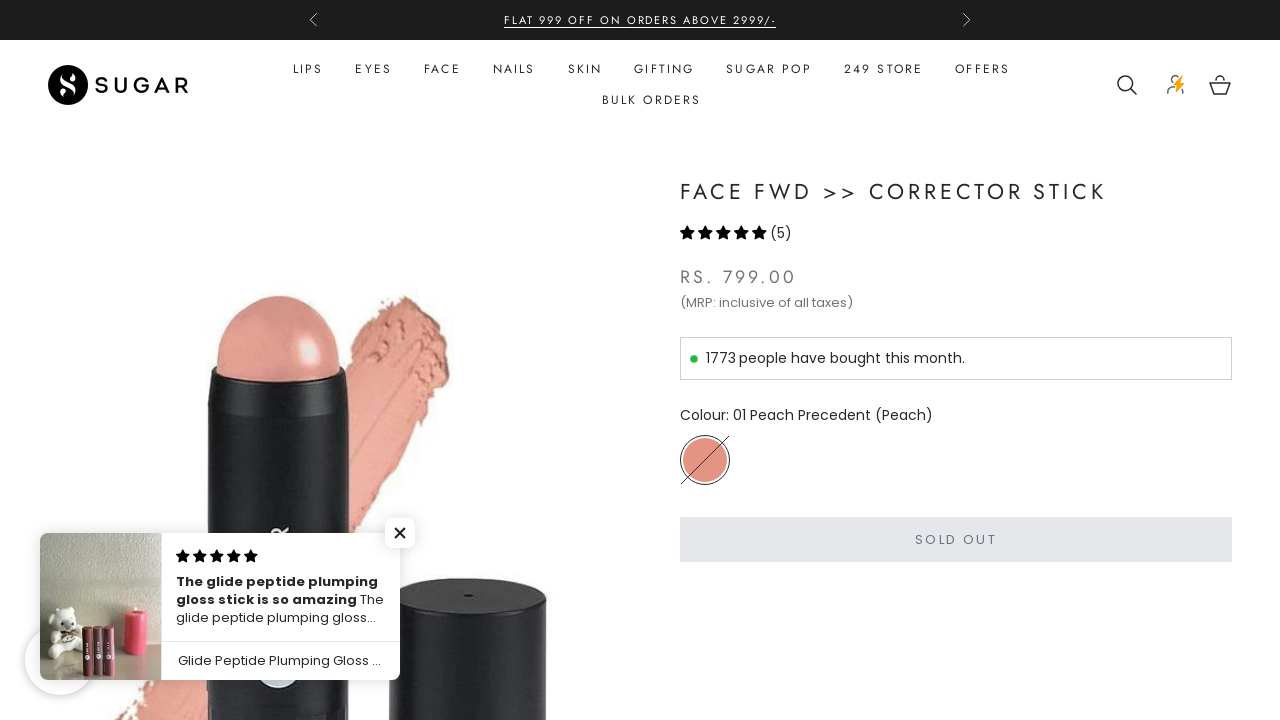

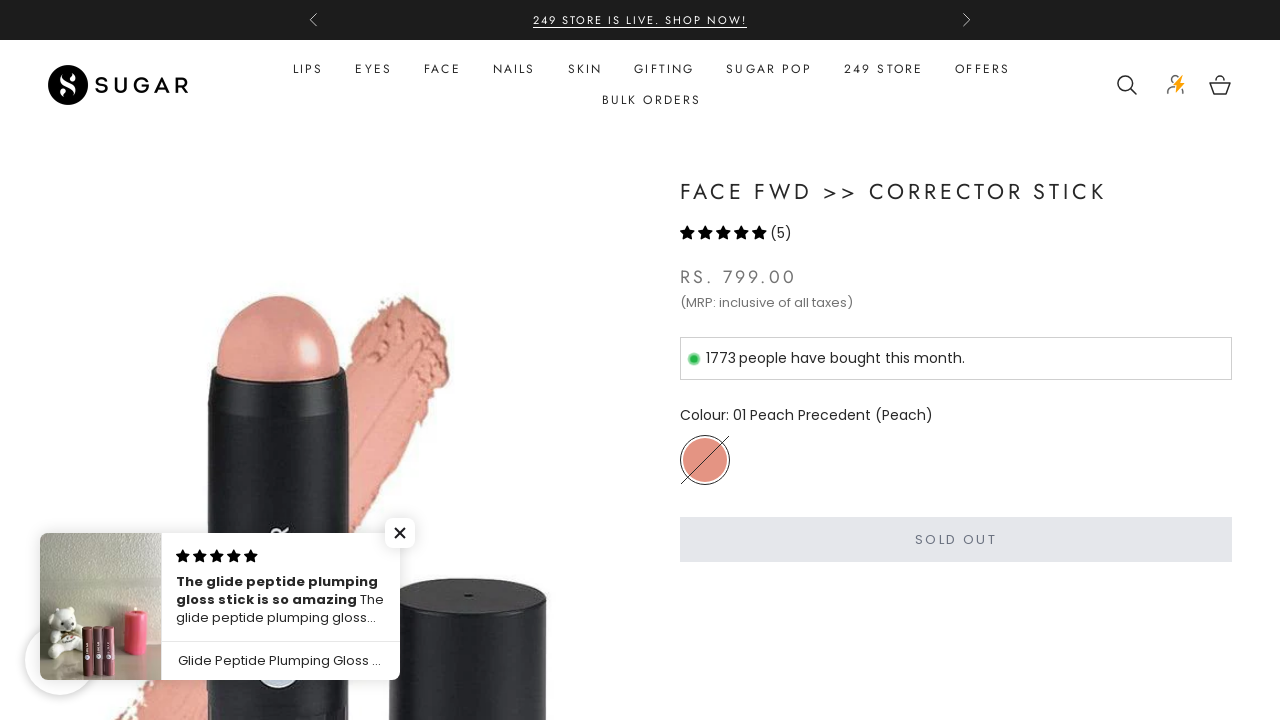